Verifies the Gmail homepage loads correctly by checking the page title equals "Gmail" after resizing the browser window to mobile dimensions.

Starting URL: https://www.gmail.com

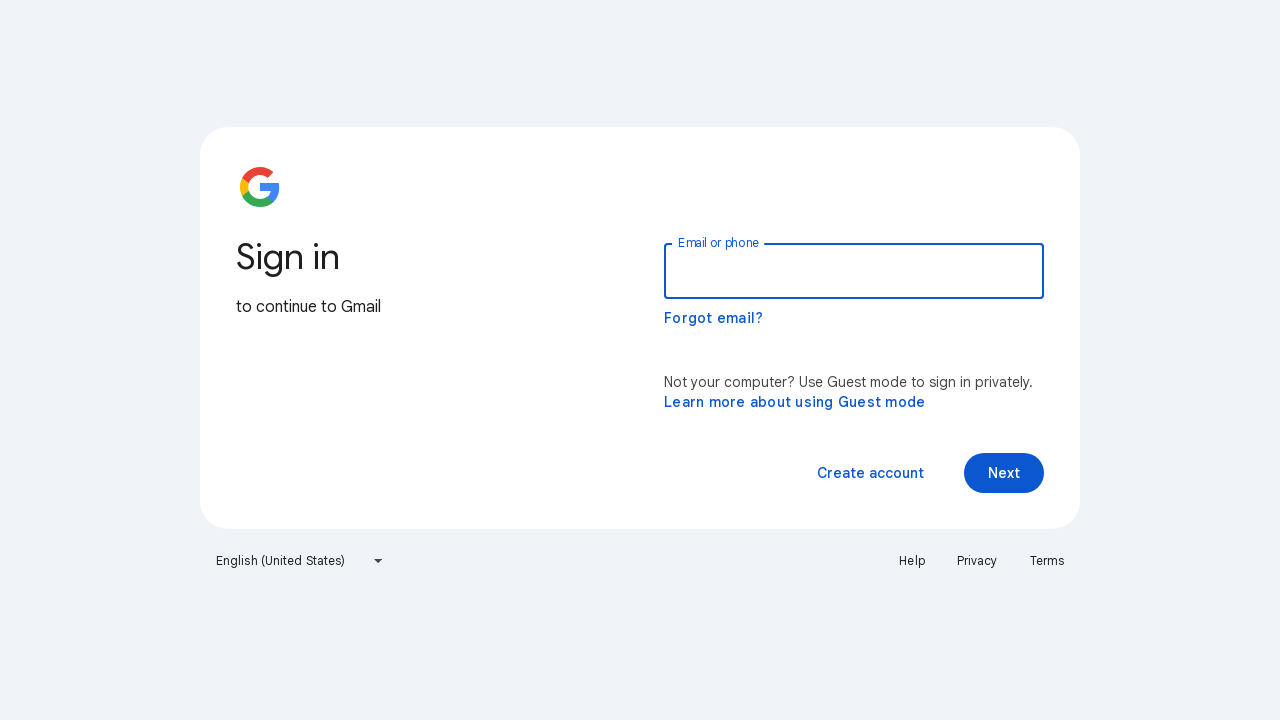

Set viewport to desktop dimensions (1920x1080)
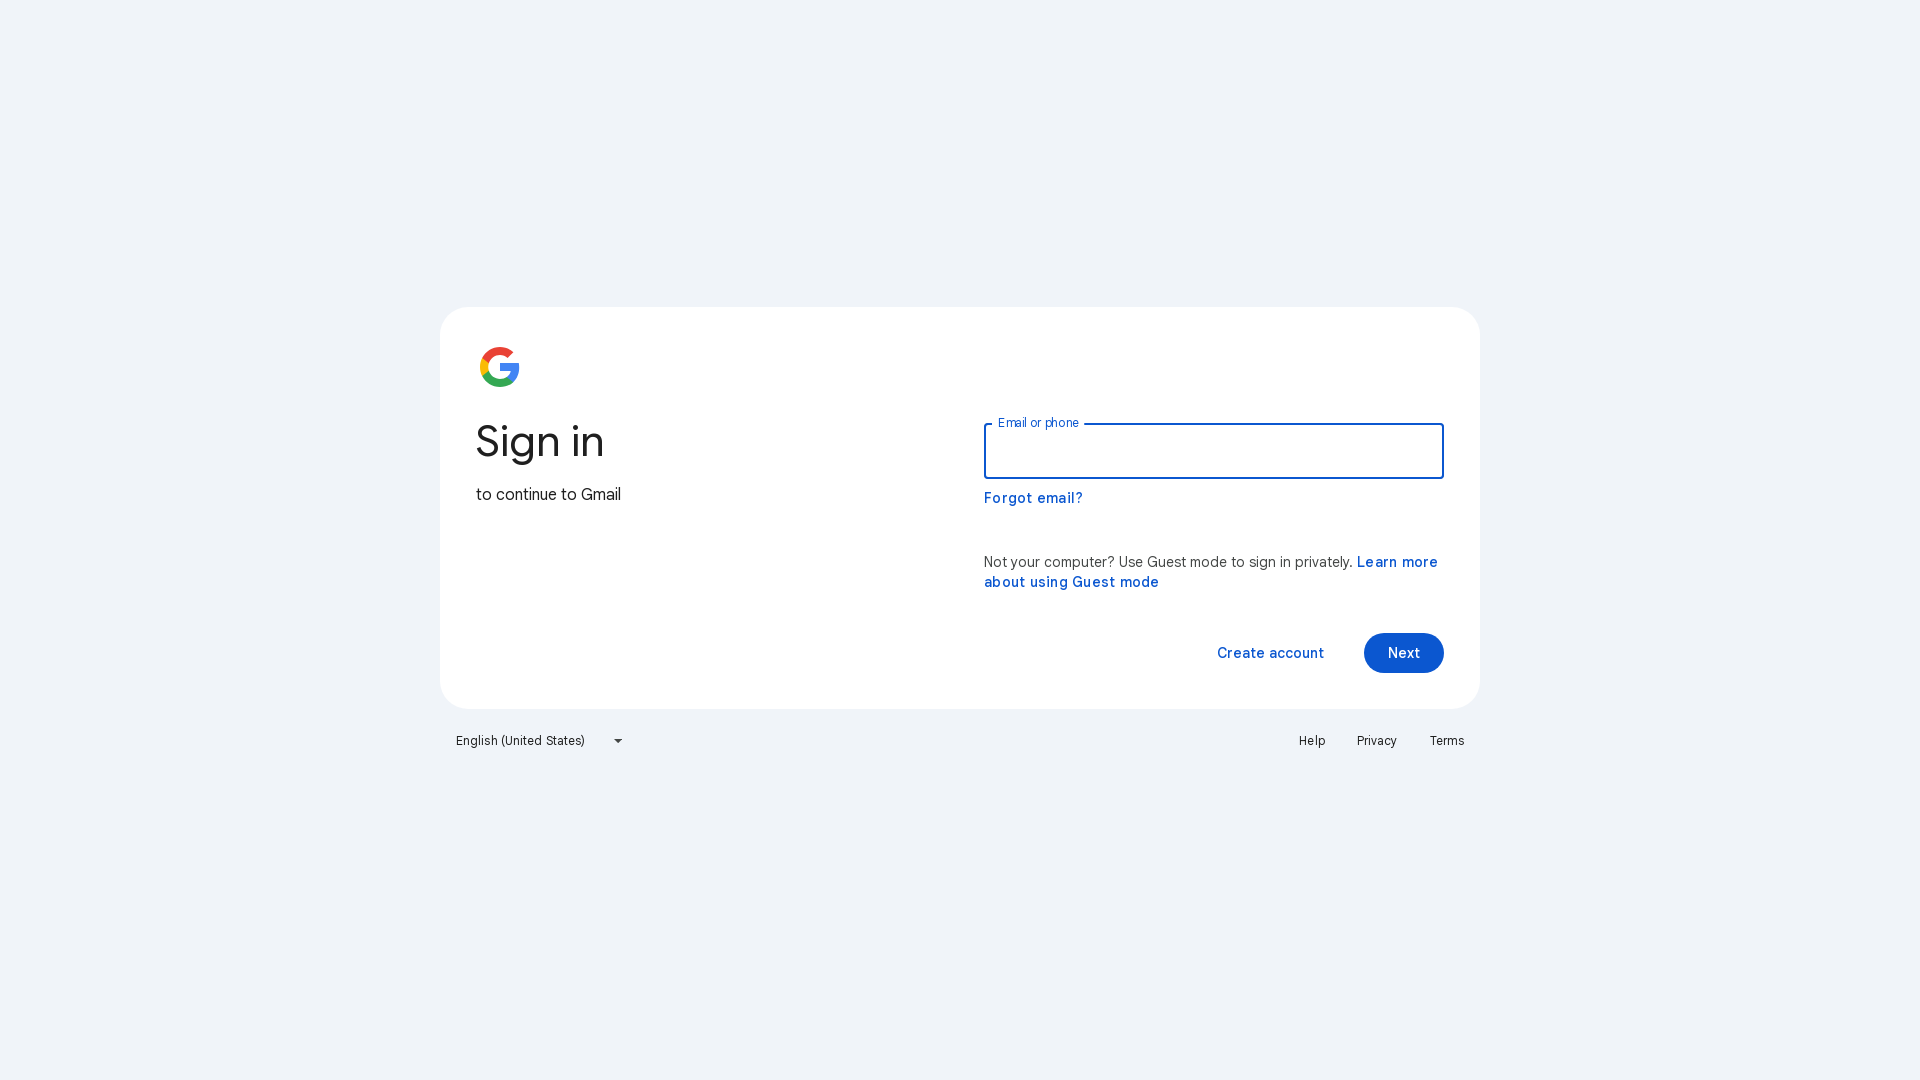

Waited for page to load (domcontentloaded state)
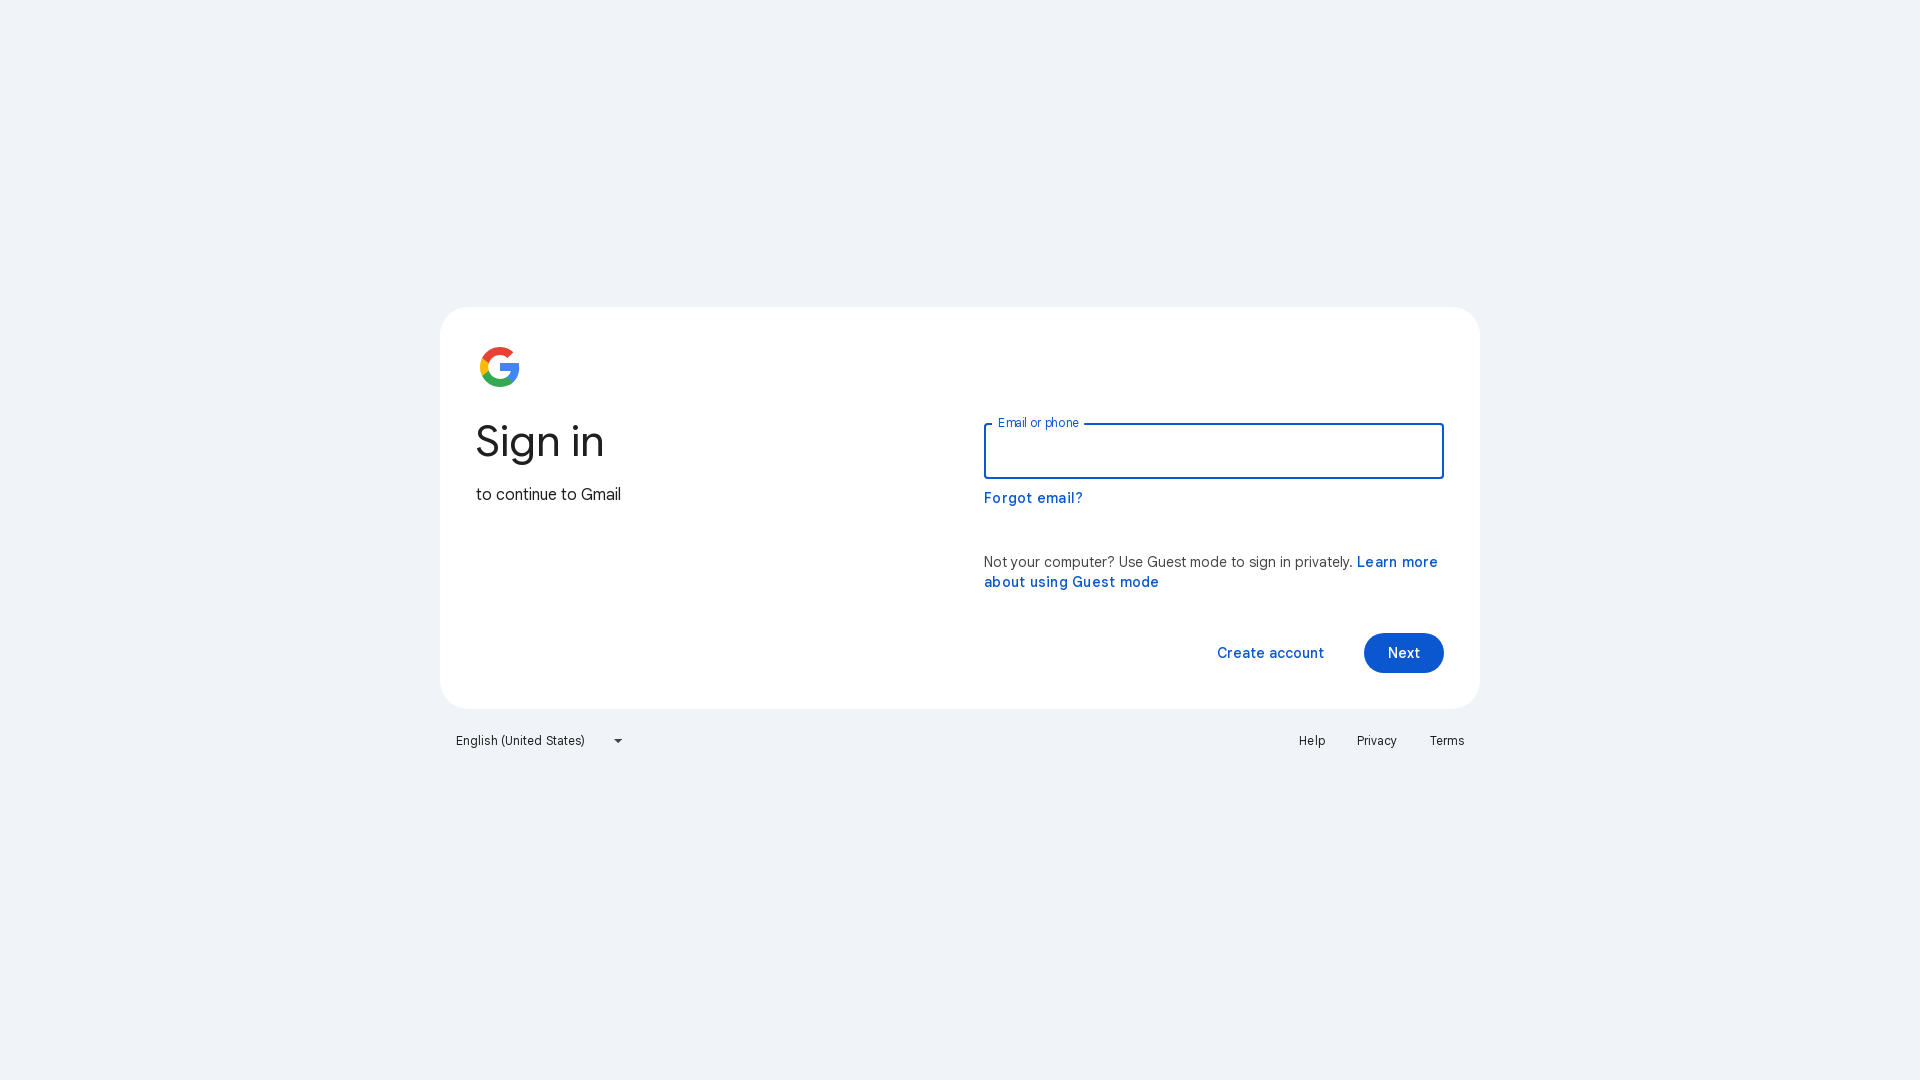

Resized viewport to mobile dimensions (360x592)
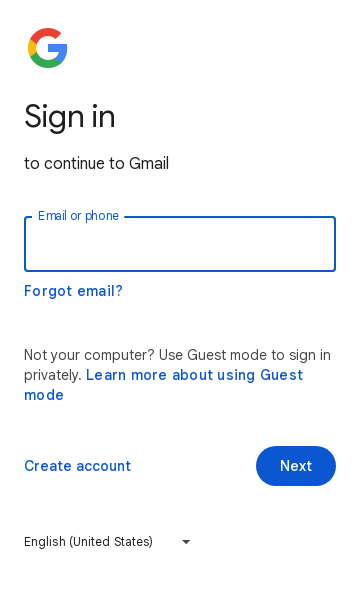

Verified page title equals 'Gmail'
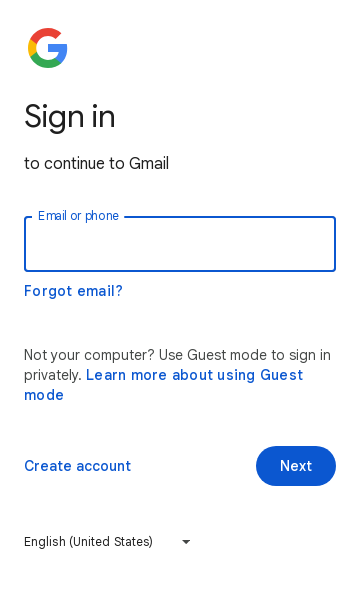

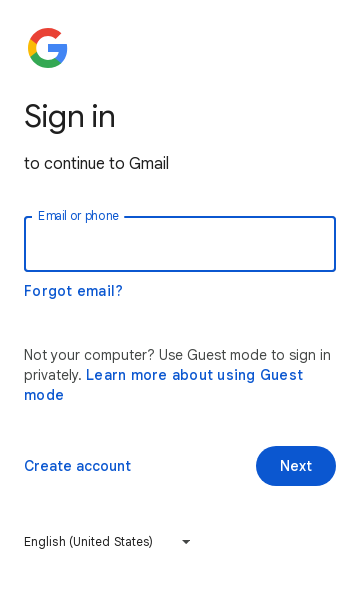